Tests dropdown selection functionality by selecting options using different methods: by index, by value, and by visible text

Starting URL: https://the-internet.herokuapp.com/dropdown

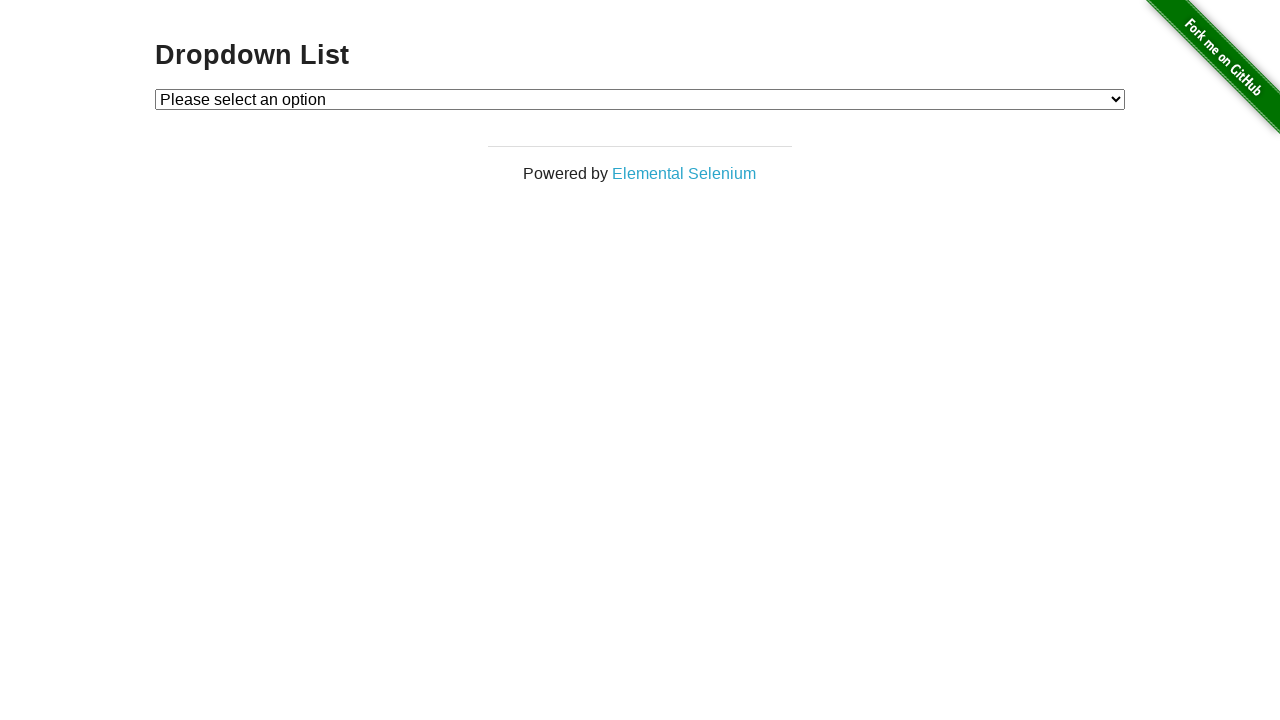

Located dropdown element
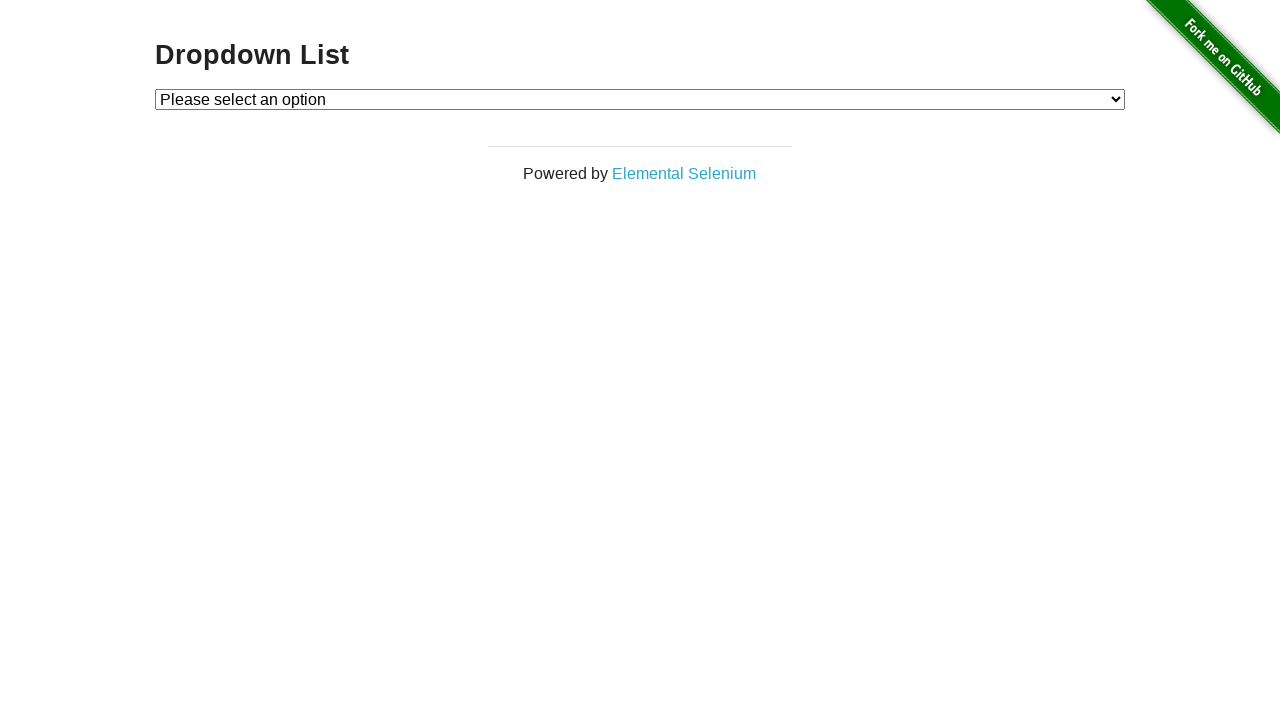

Selected dropdown option by index 1 on #dropdown
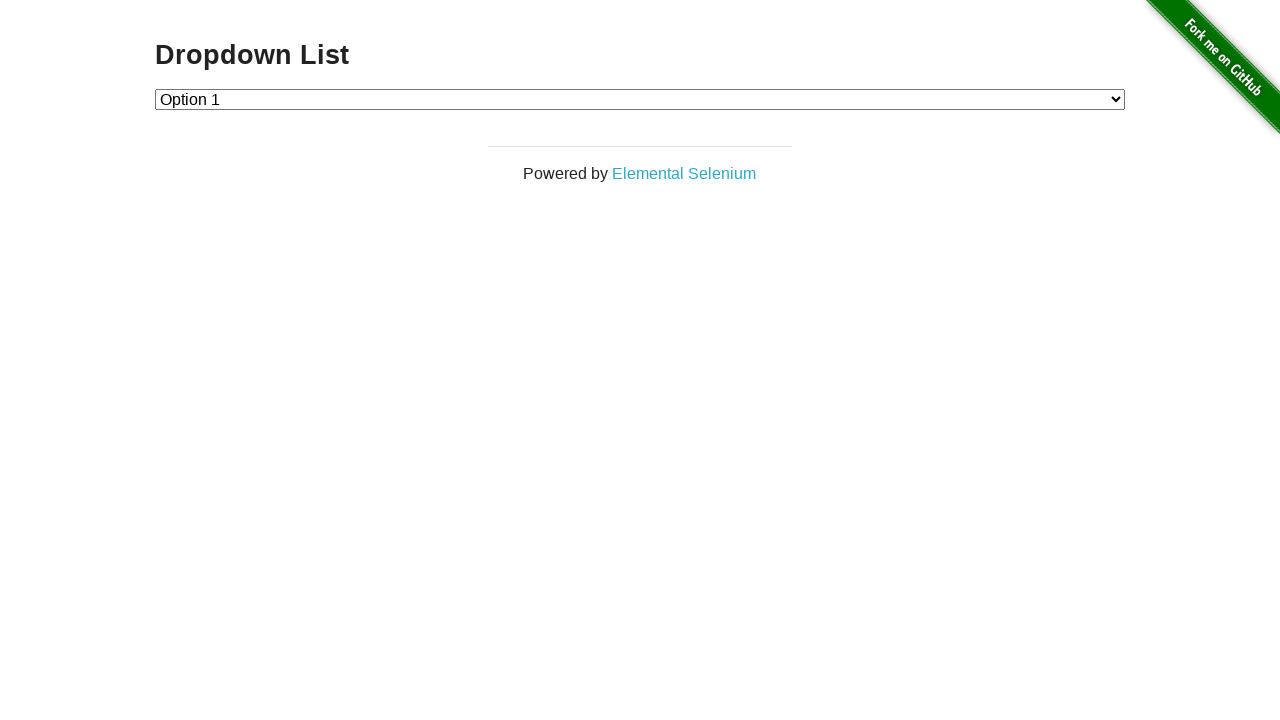

Selected dropdown option by value '2' on #dropdown
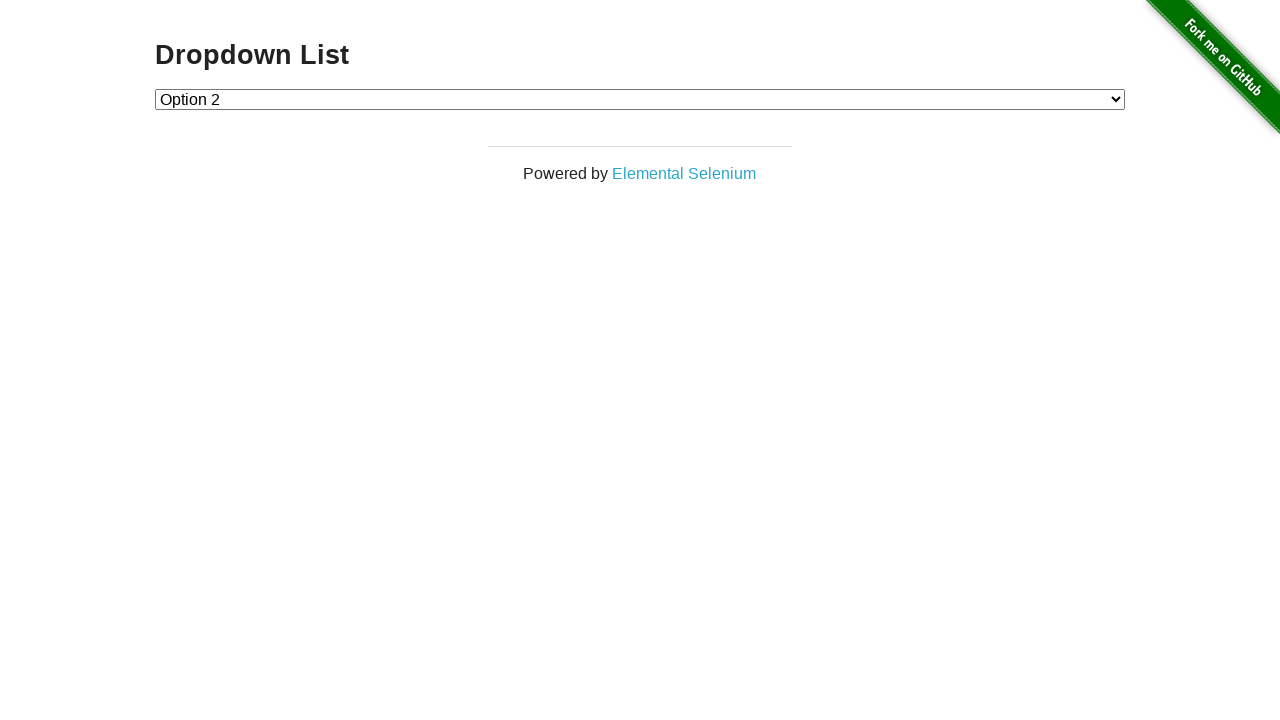

Selected dropdown option by visible text 'Option 1' on #dropdown
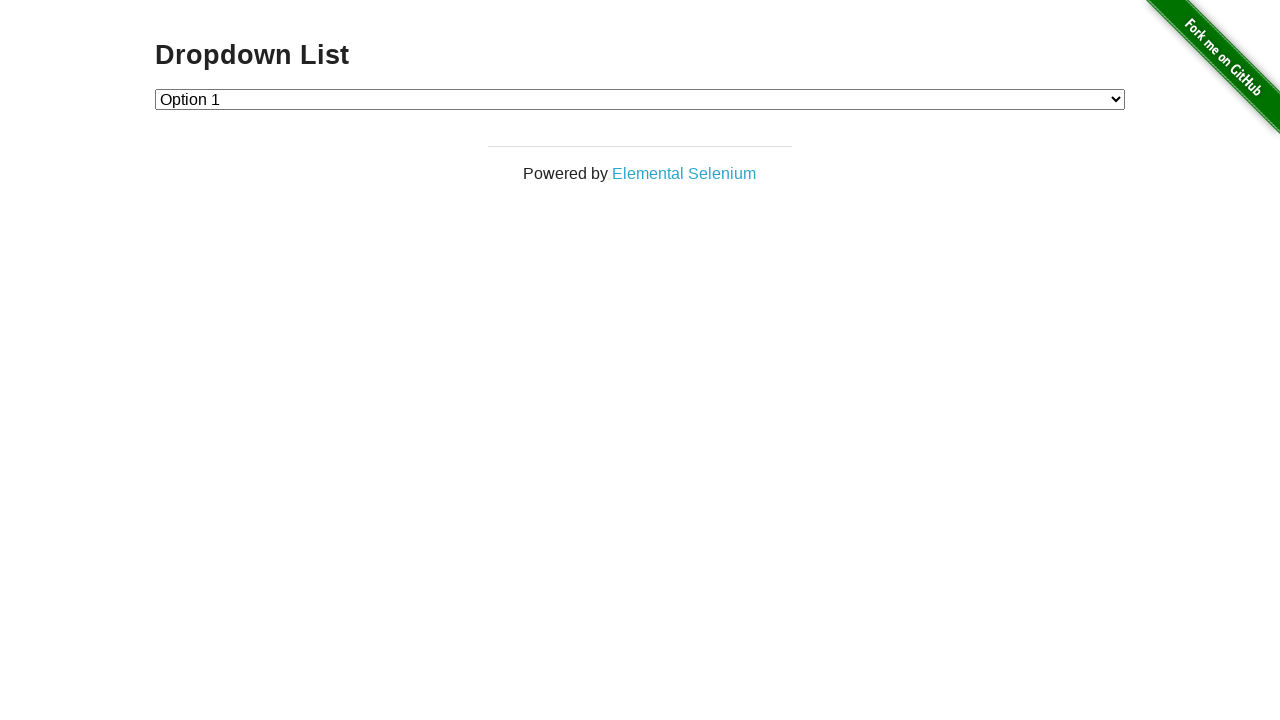

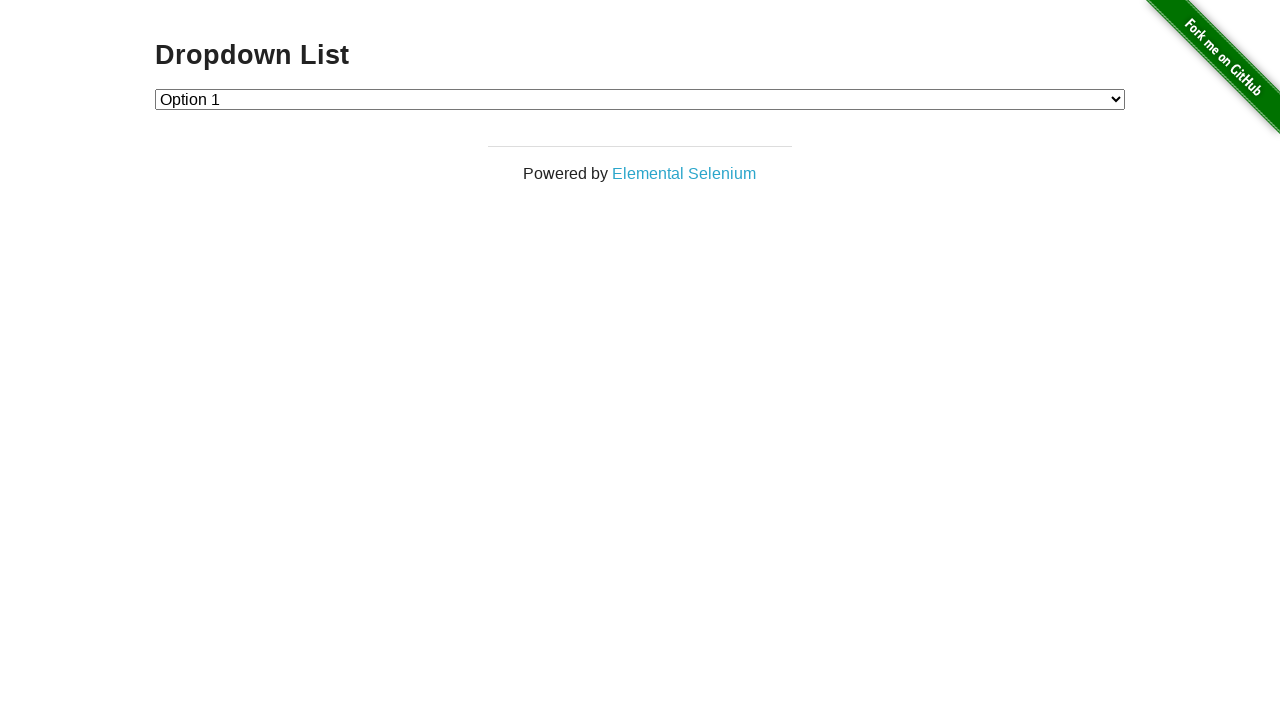